Verifies that the main page logo, contacts section, and account icon are displayed on the homepage

Starting URL: https://intershop5.skillbox.ru/

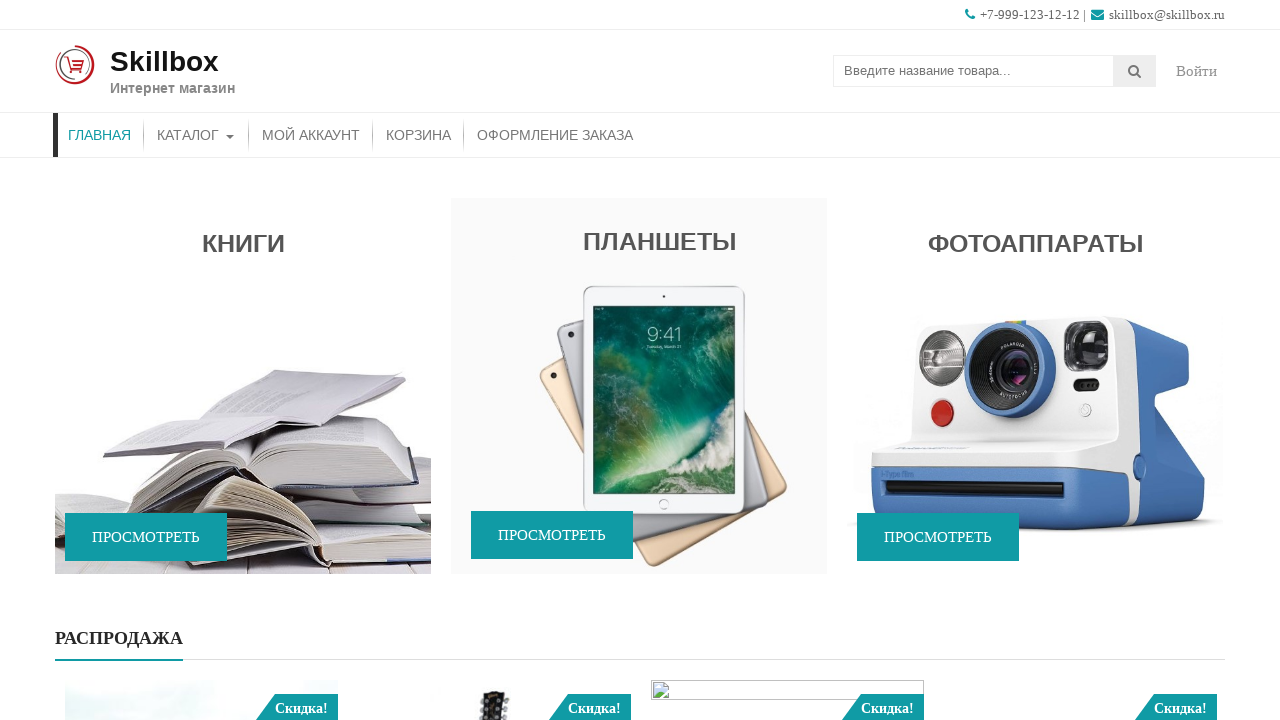

Main page logo loaded and is displayed
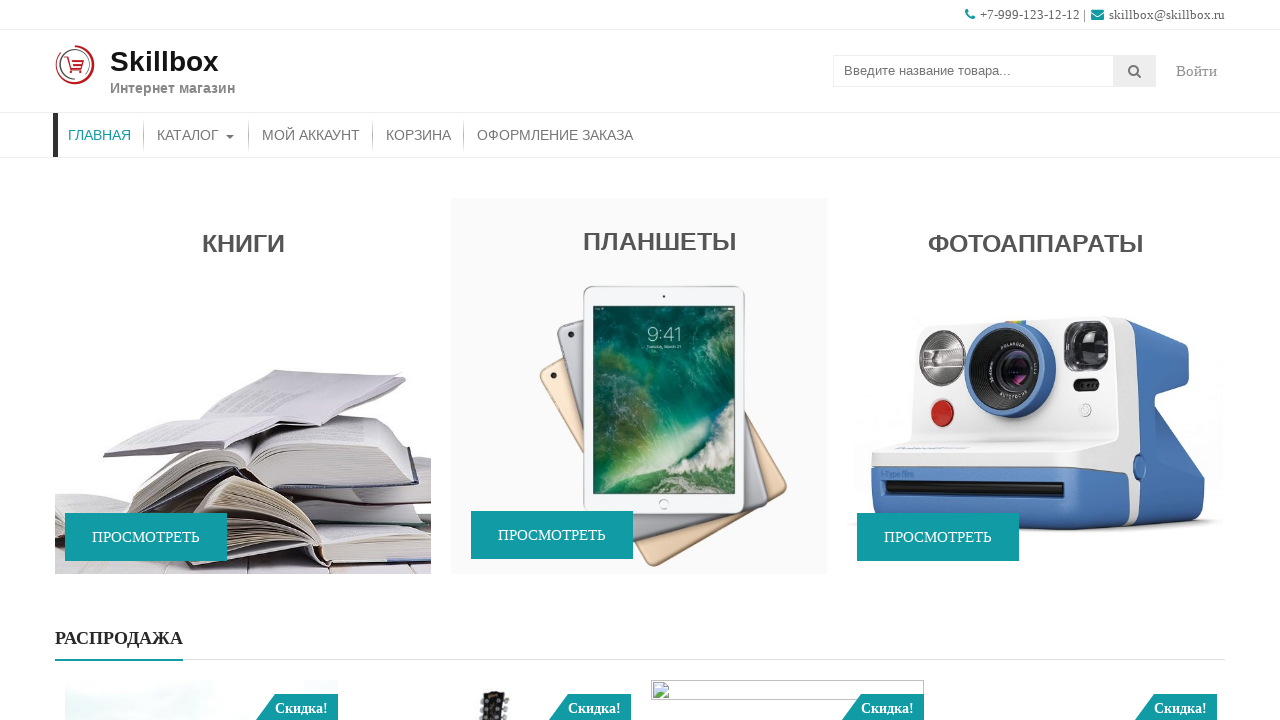

Contacts section loaded and is displayed
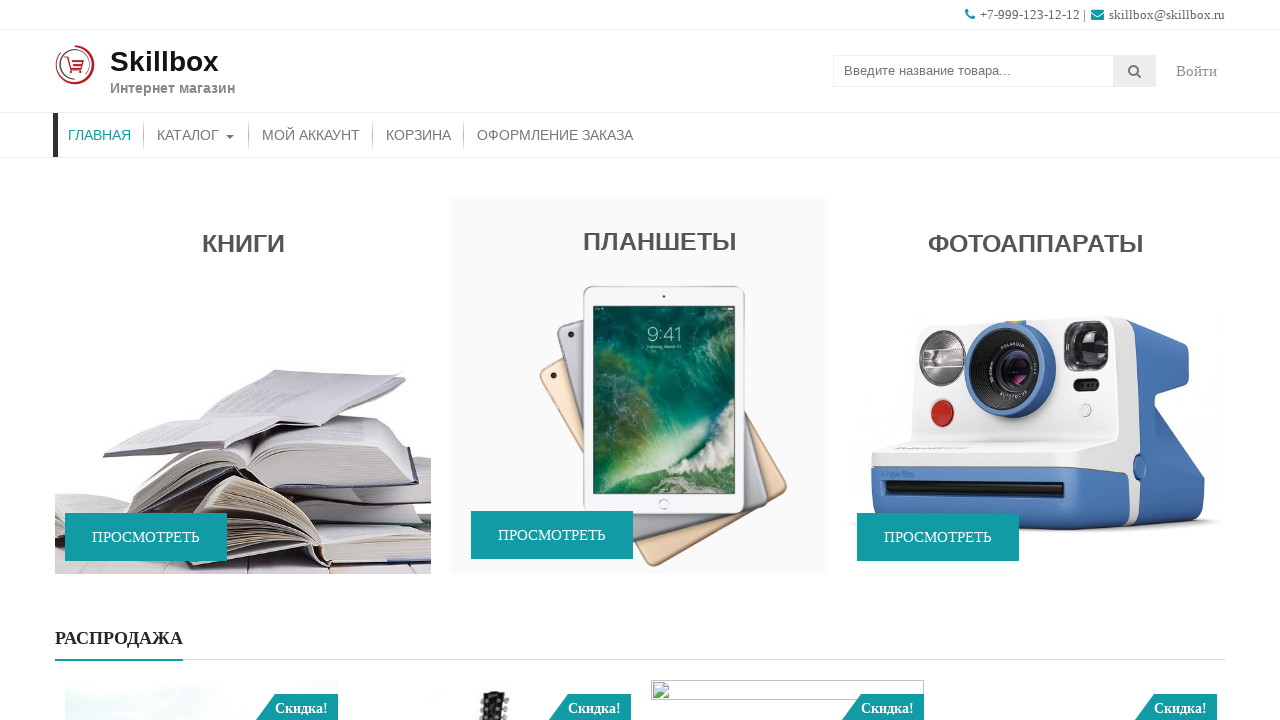

Account icon loaded and is displayed
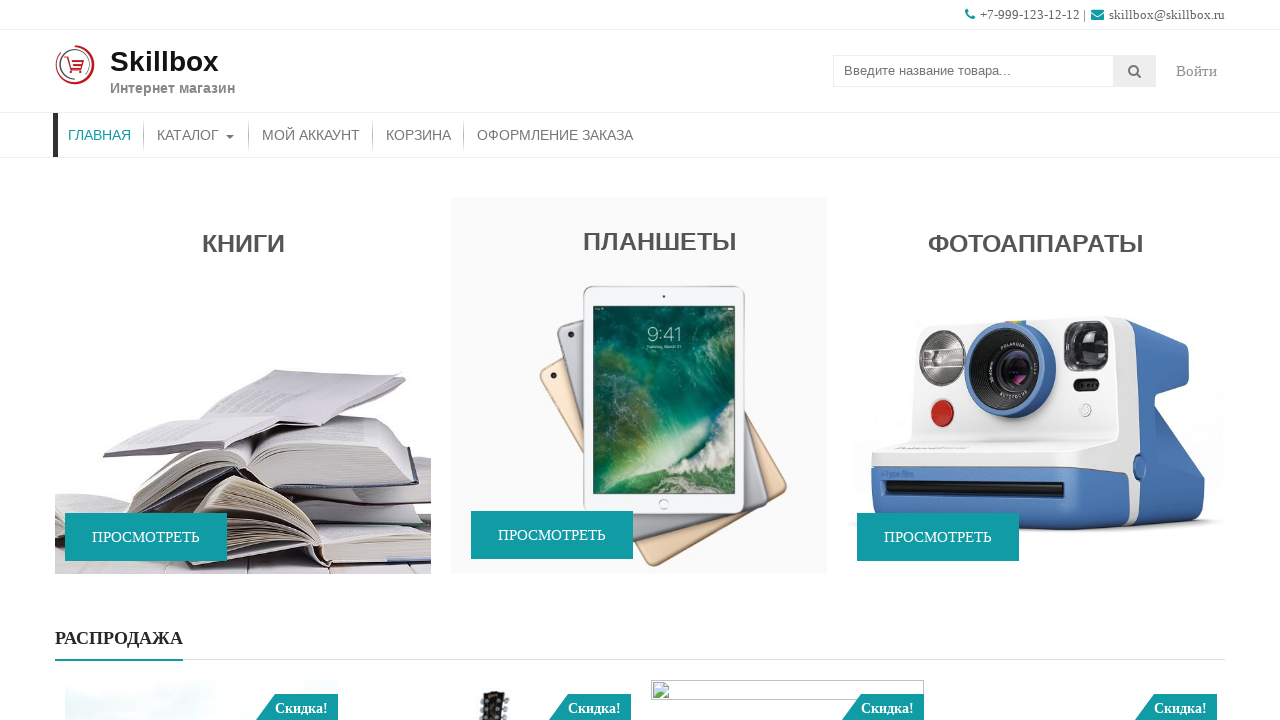

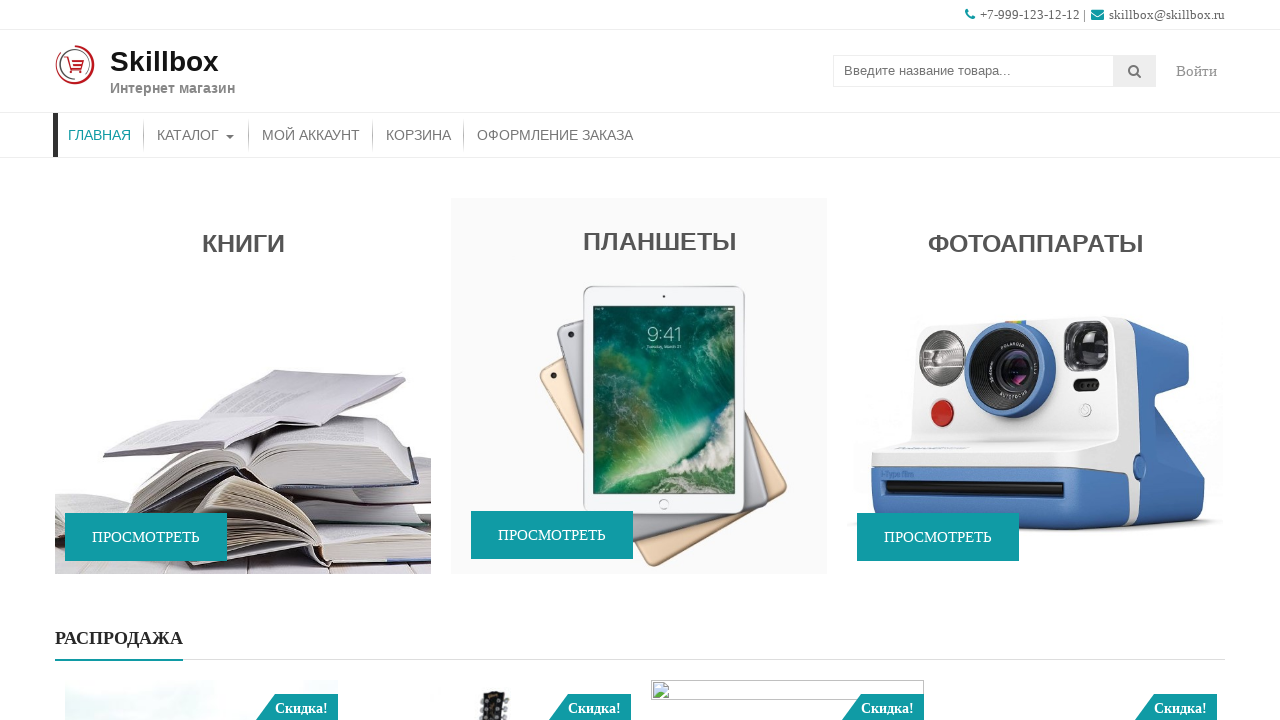